Tests different types of JavaScript alerts including simple alerts, confirm dialogs, and prompt dialogs with text input on a demo automation testing site

Starting URL: https://demo.automationtesting.in/Alerts.html

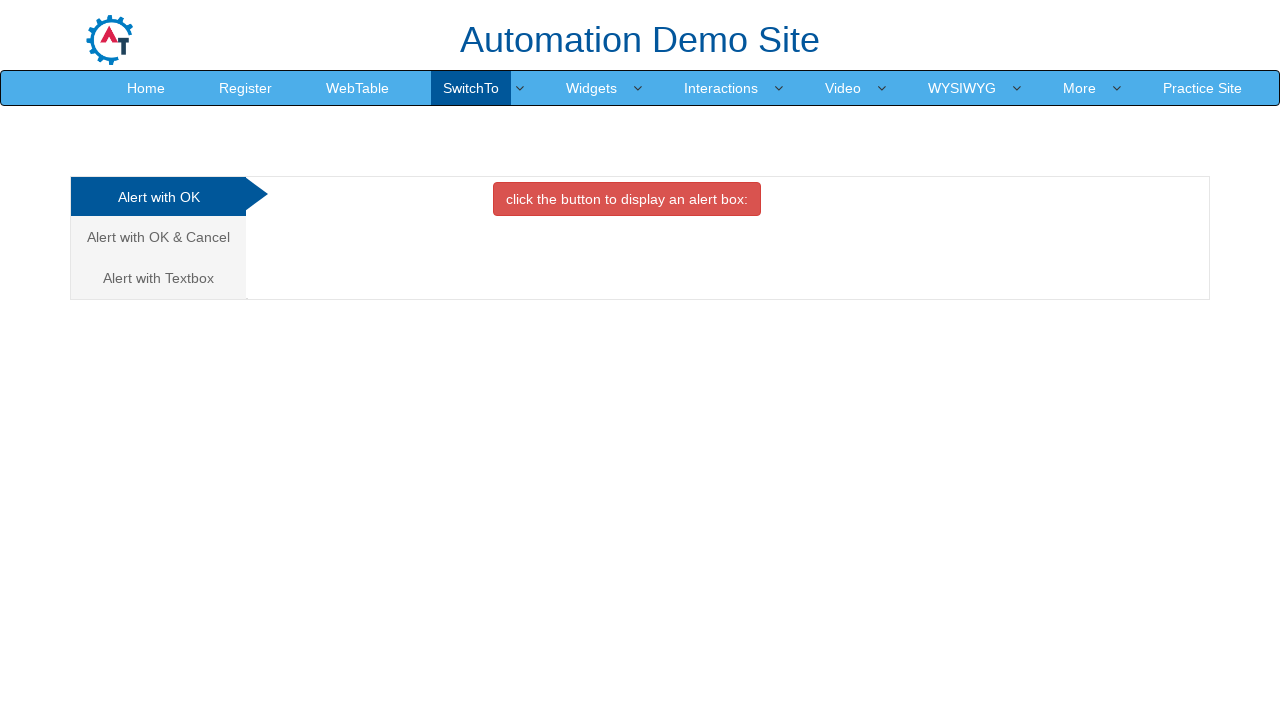

Clicked button to trigger simple alert at (627, 199) on button.btn.btn-danger
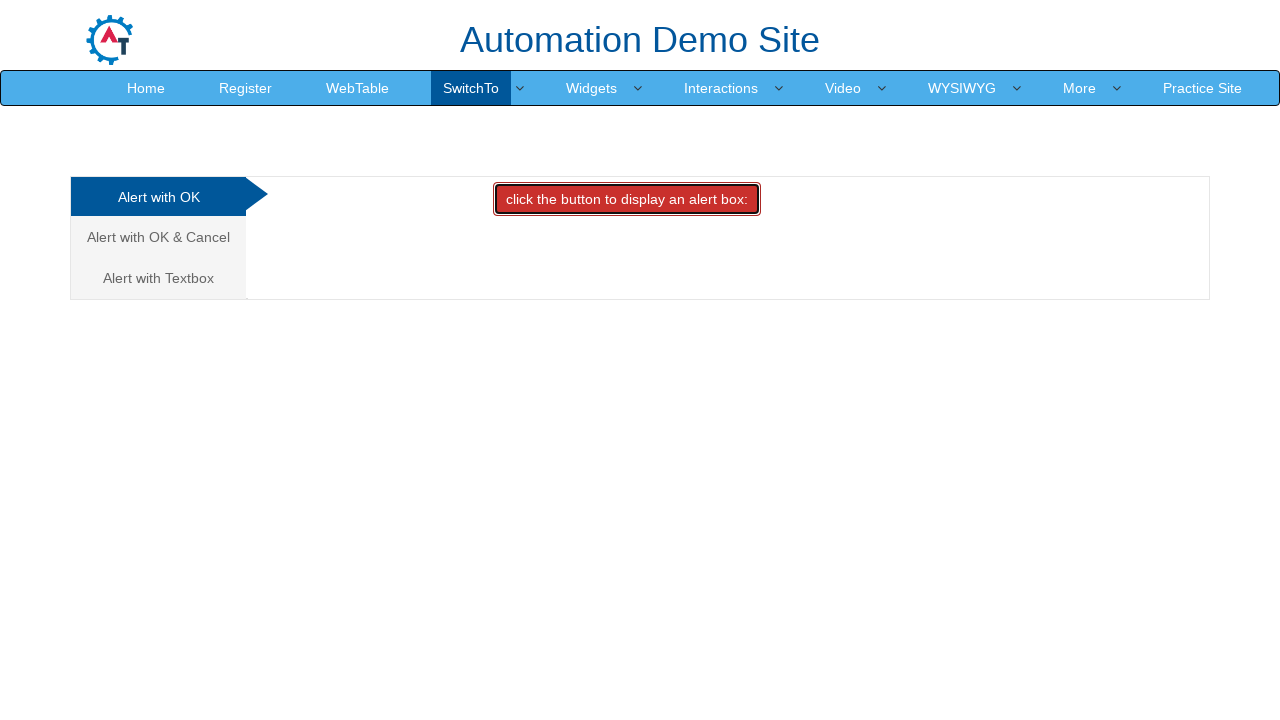

Set up handler to accept simple alert
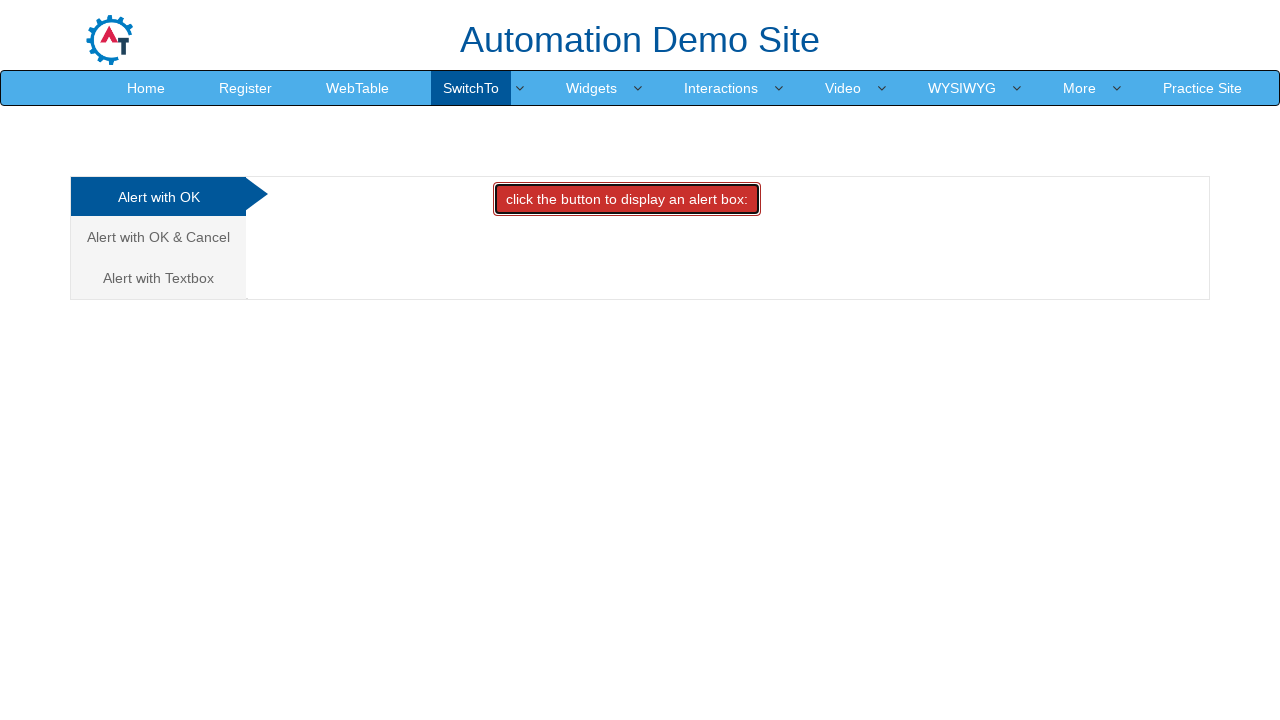

Navigated to Alert with OK & Cancel section at (158, 237) on text=Alert with OK & Cancel
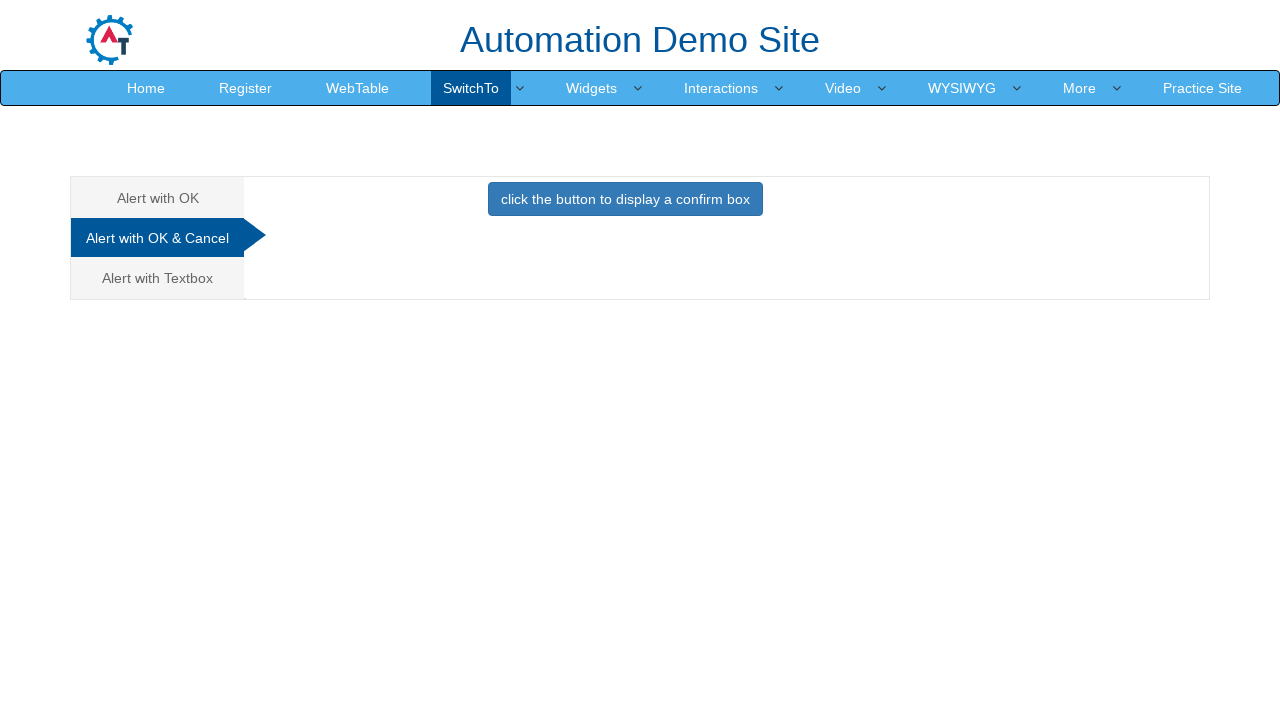

Clicked button to trigger confirm dialog at (625, 199) on button.btn.btn-primary
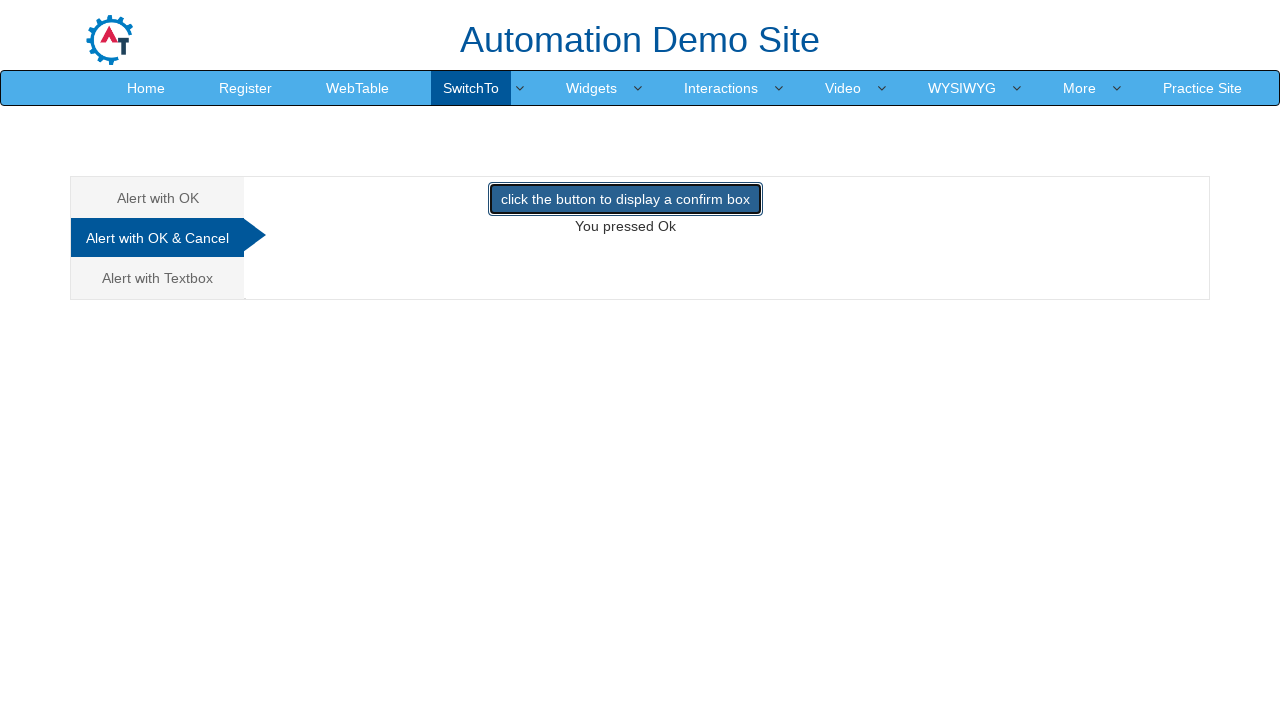

Set up handler to dismiss confirm dialog
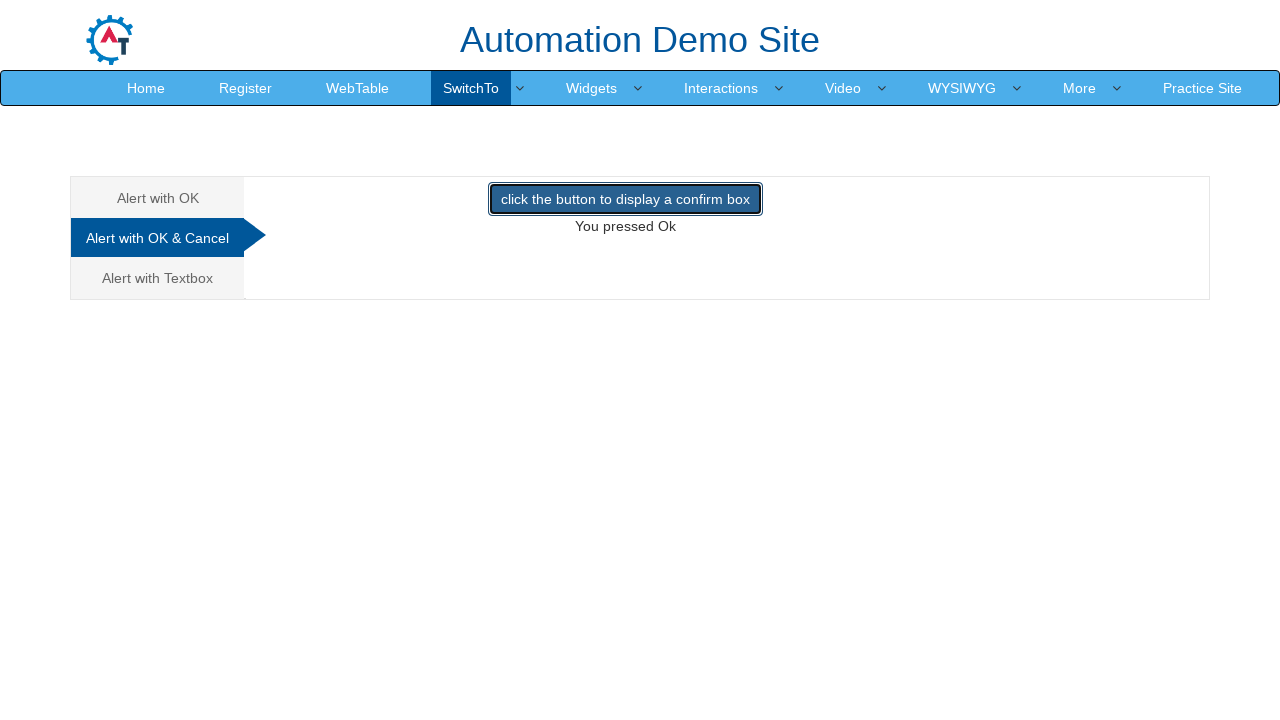

Navigated to Alert with Textbox section at (158, 278) on text=Alert with Textbox
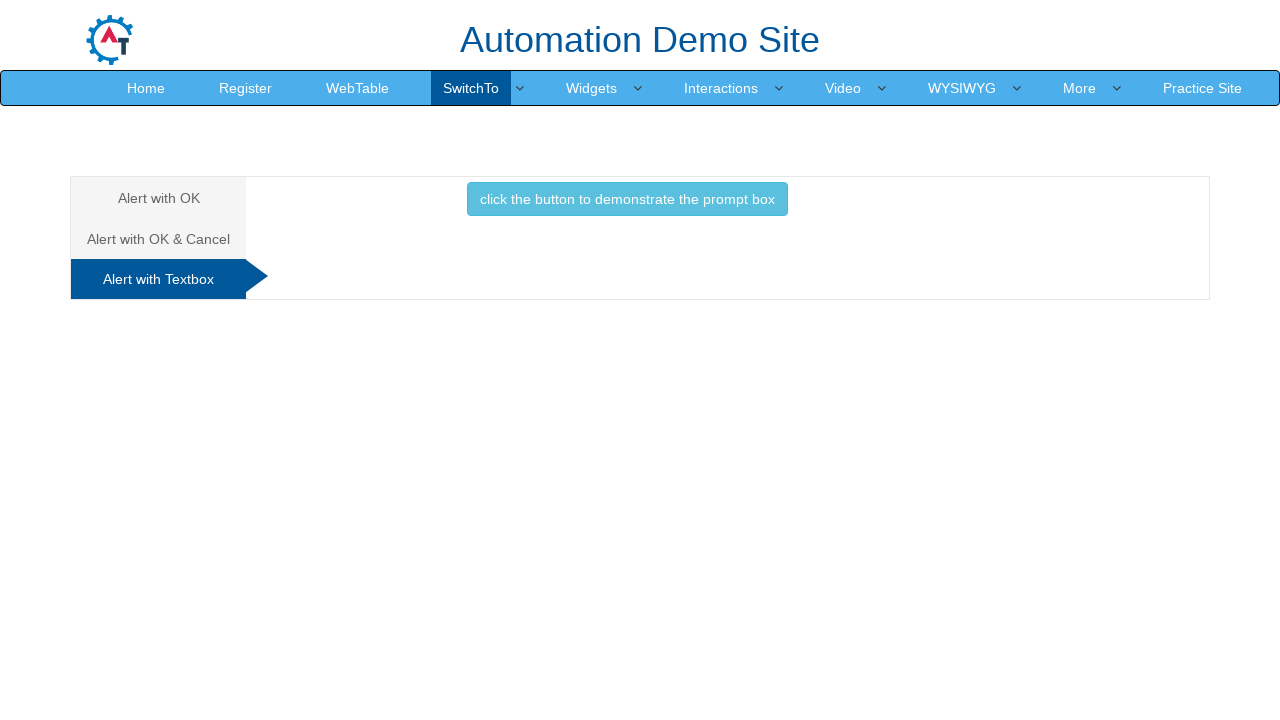

Clicked button to trigger prompt dialog at (627, 199) on button.btn.btn-info
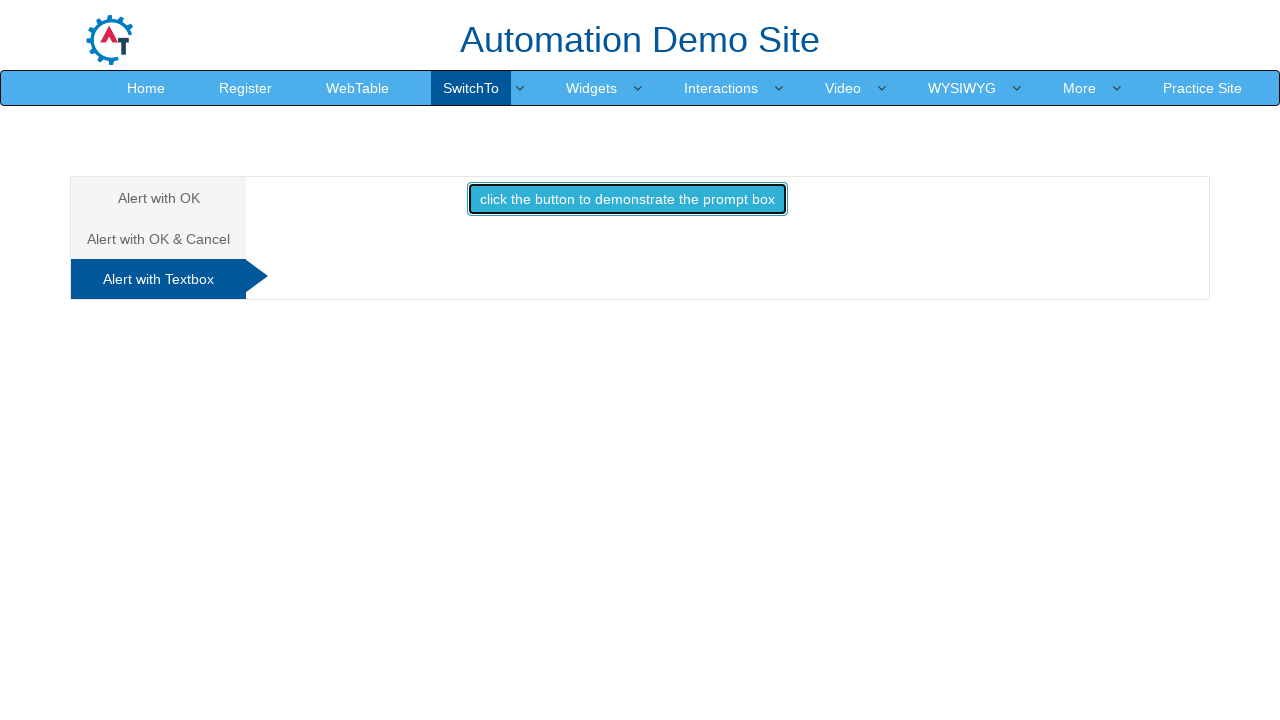

Set up handler to accept prompt dialog with text input 'you are doing ok'
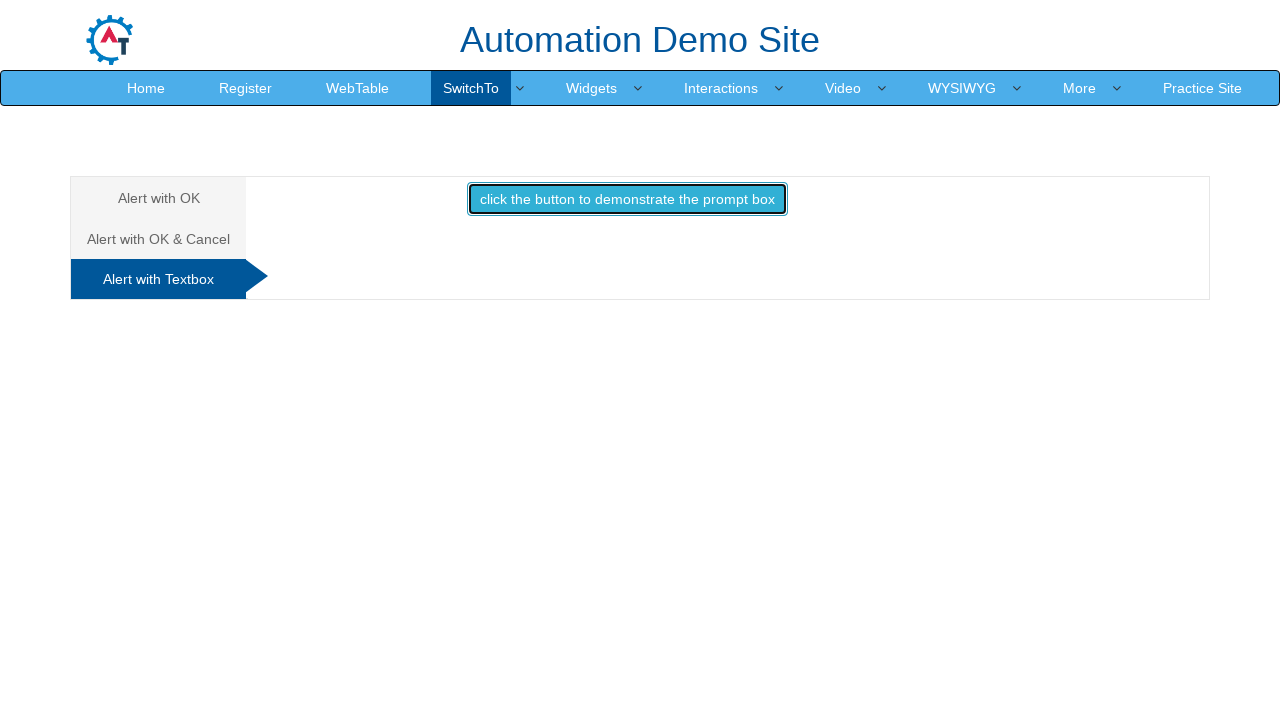

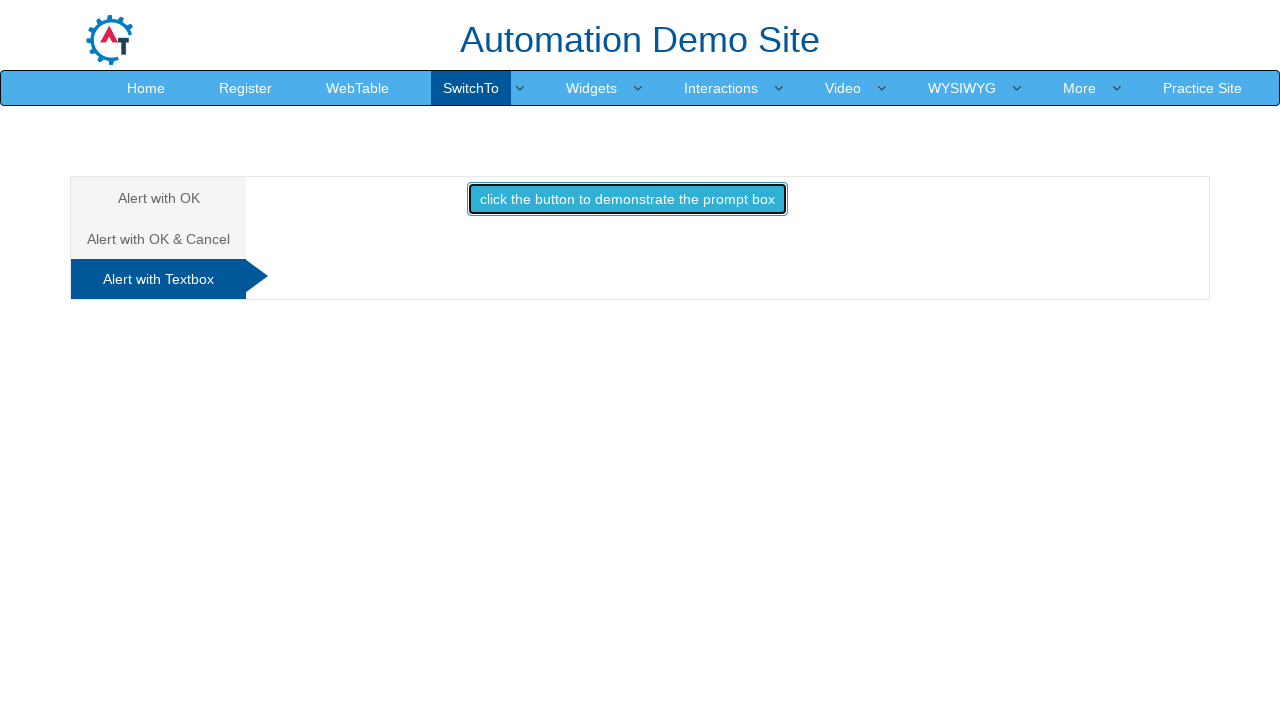